Navigates to a PopMart product page for Big into Energy and waits for the page to load.

Starting URL: https://www.popmart.com/gb/products/1064

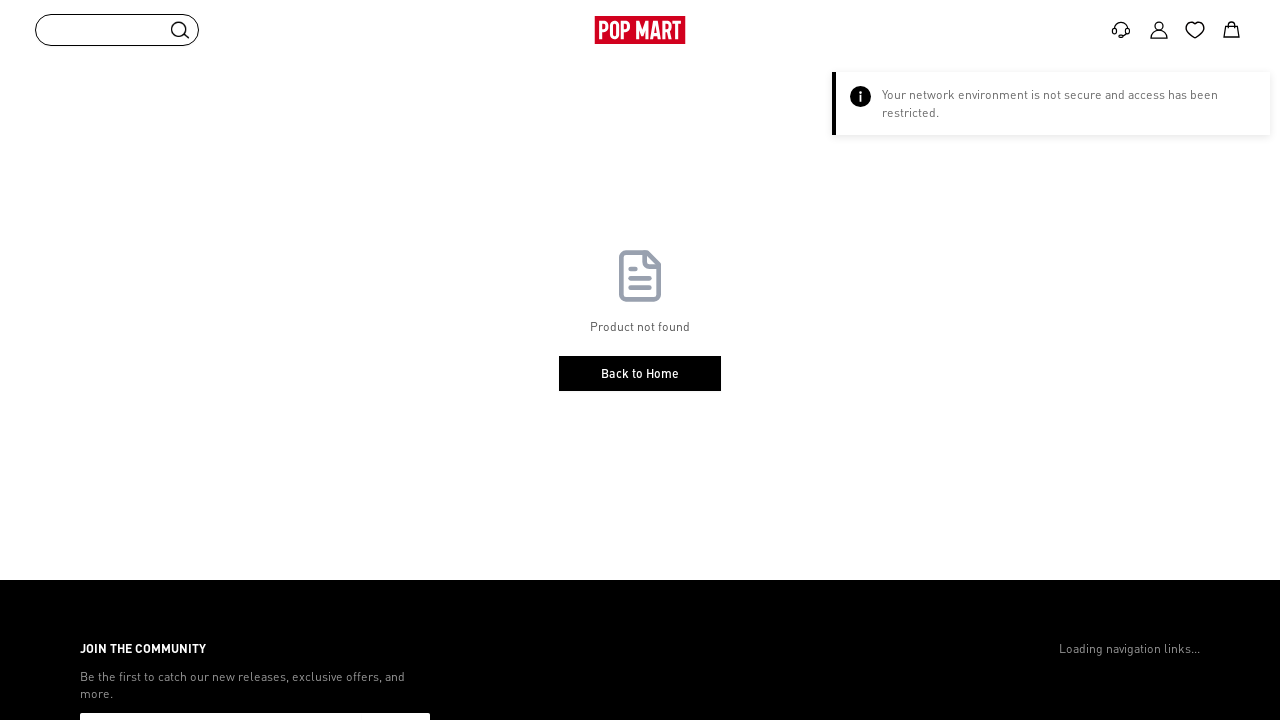

Waited for page DOM content to load
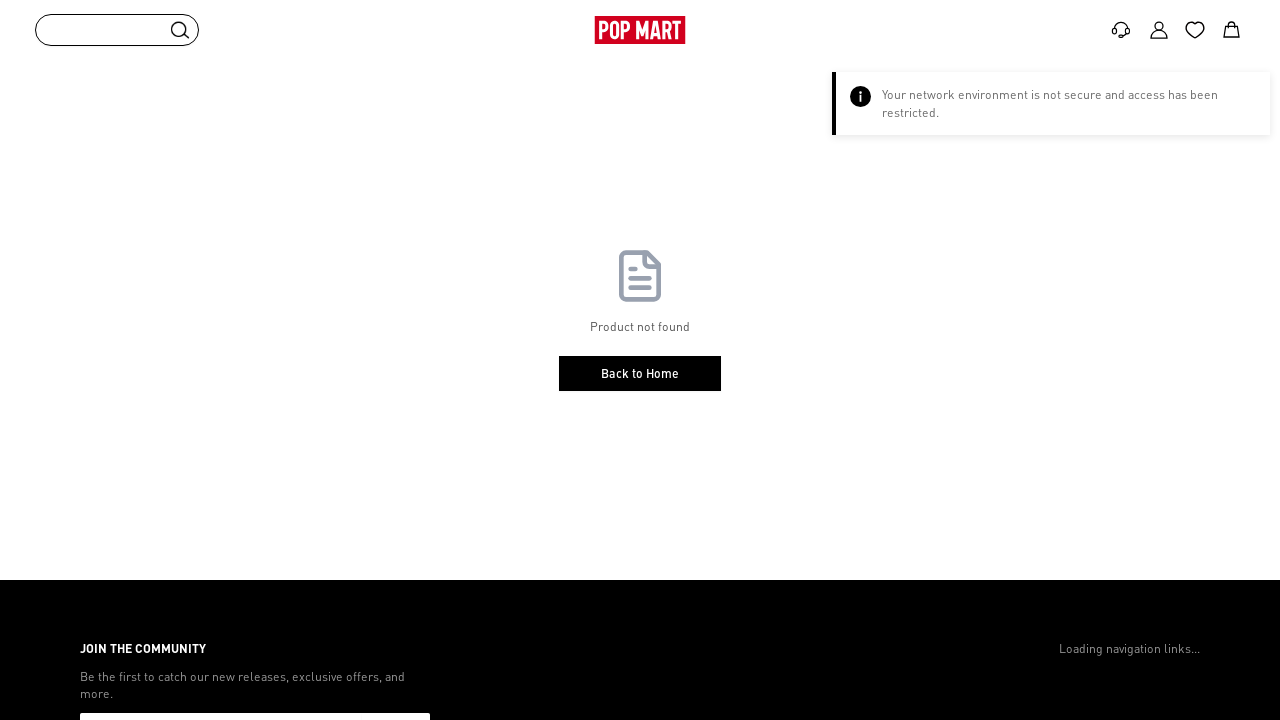

Waited 5 seconds for page to settle
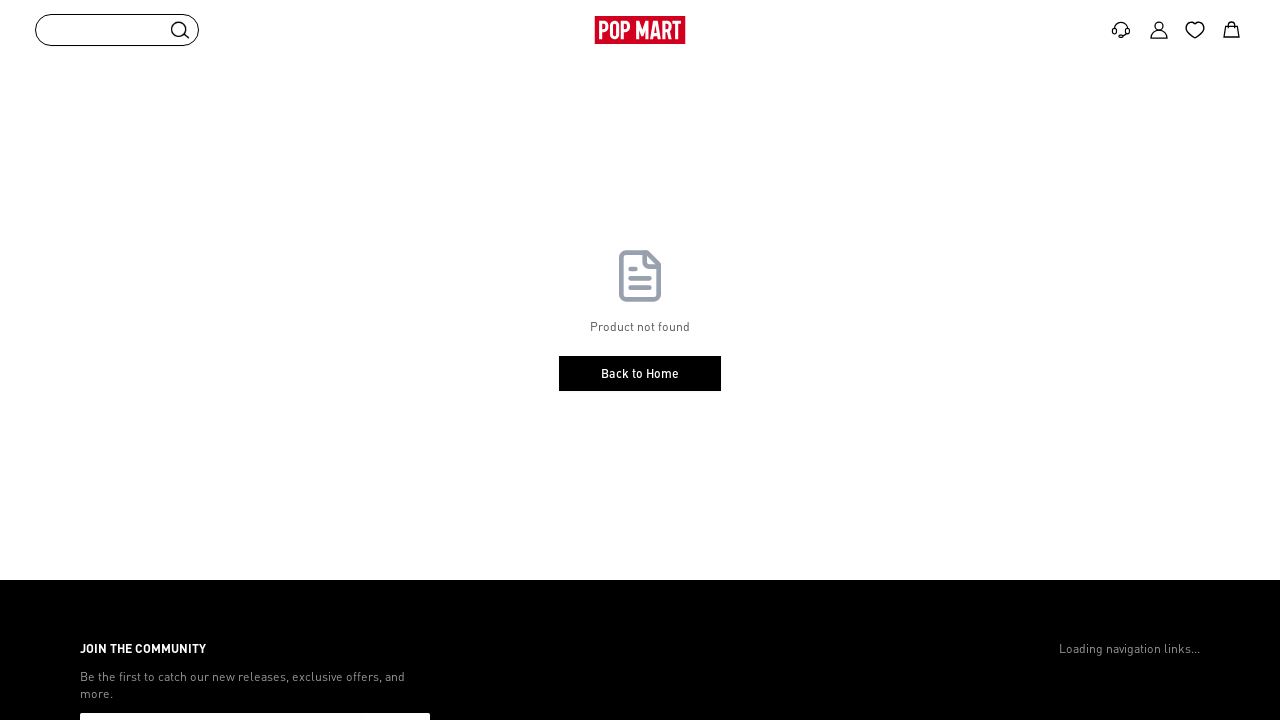

Verified body element is visible on PopMart Big into Energy product page
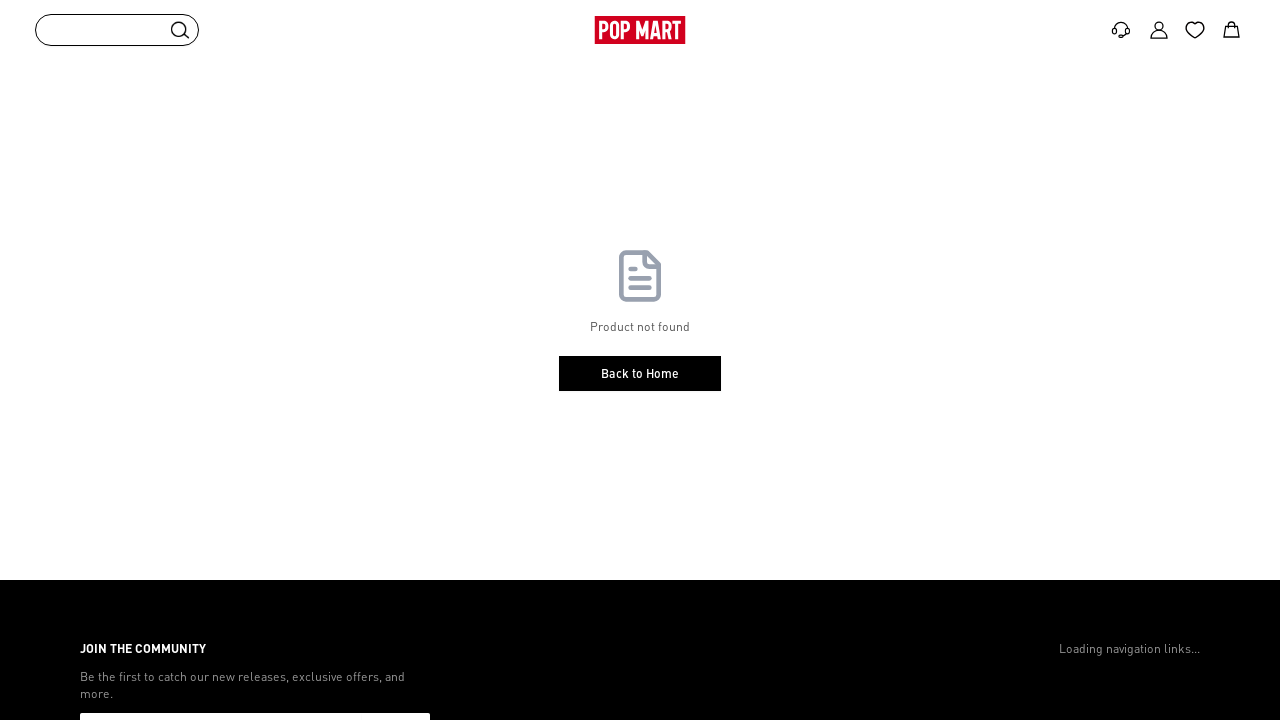

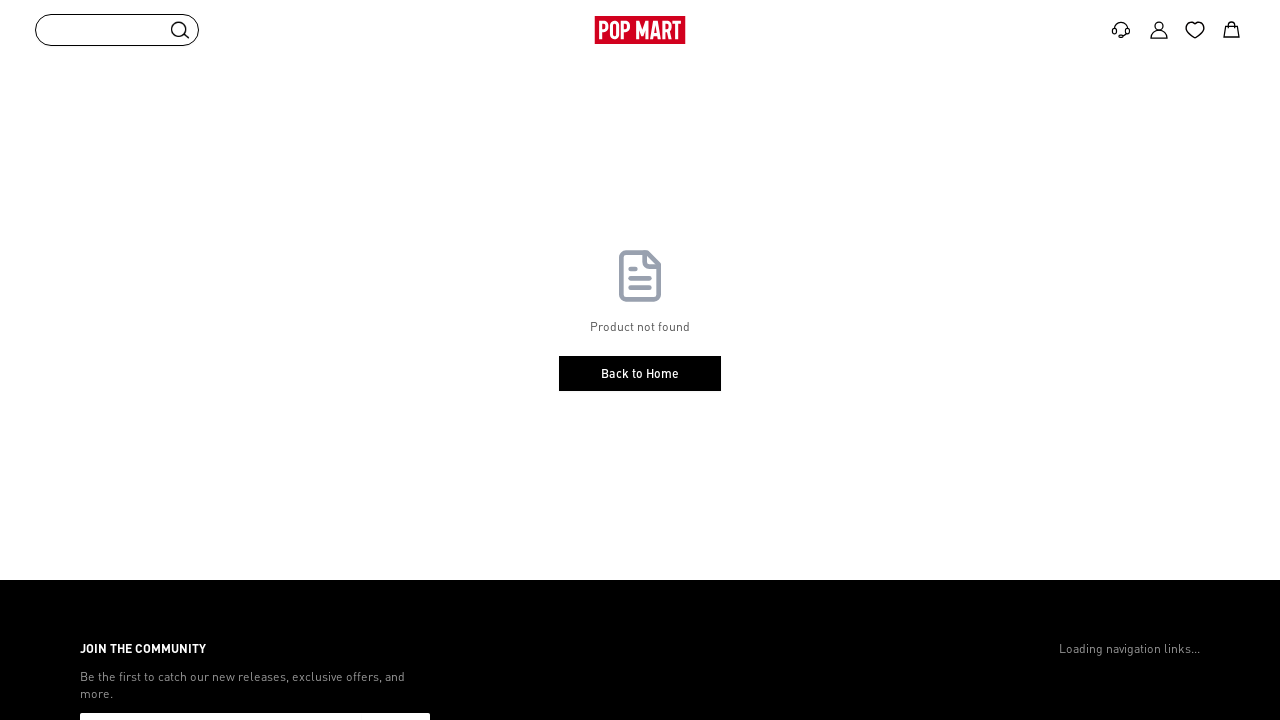